Navigates to the Spanish government appointments portal (ICPPLUS) and waits for the page content to load

Starting URL: https://sede.administracionespublicas.gob.es/pagina/index/directorio/icpplus

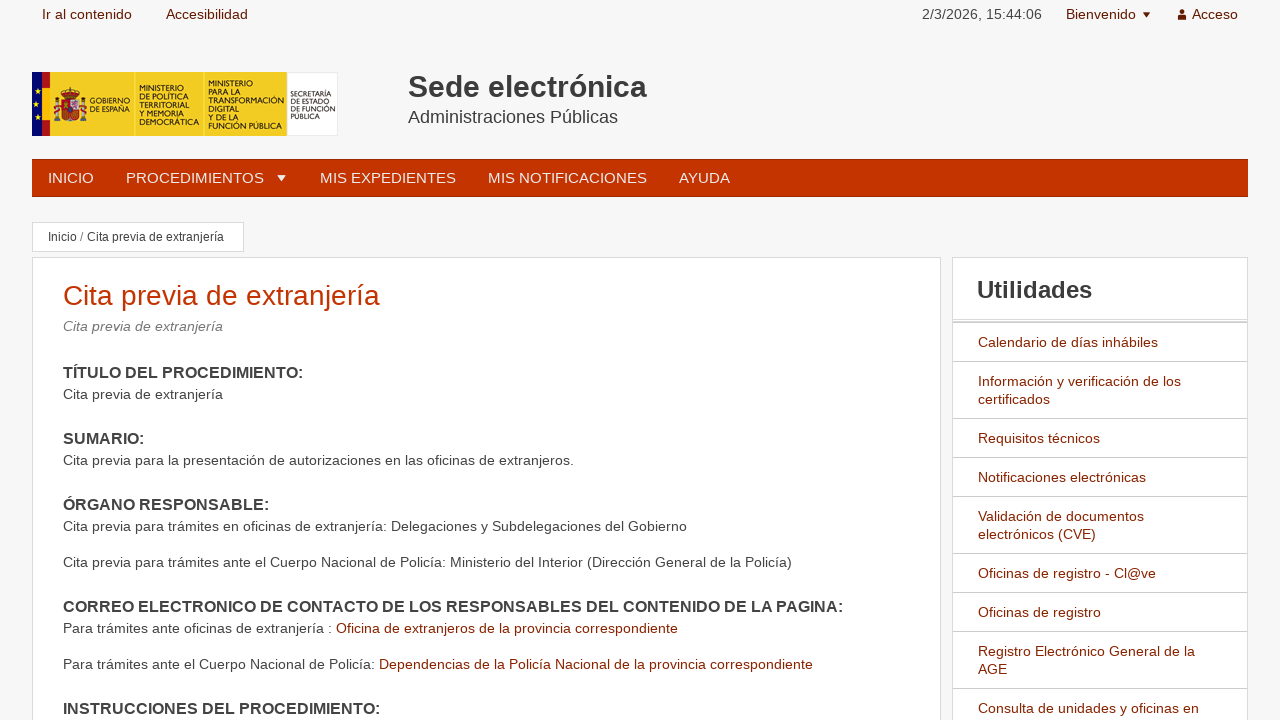

Waited for network idle state - page content fully loaded
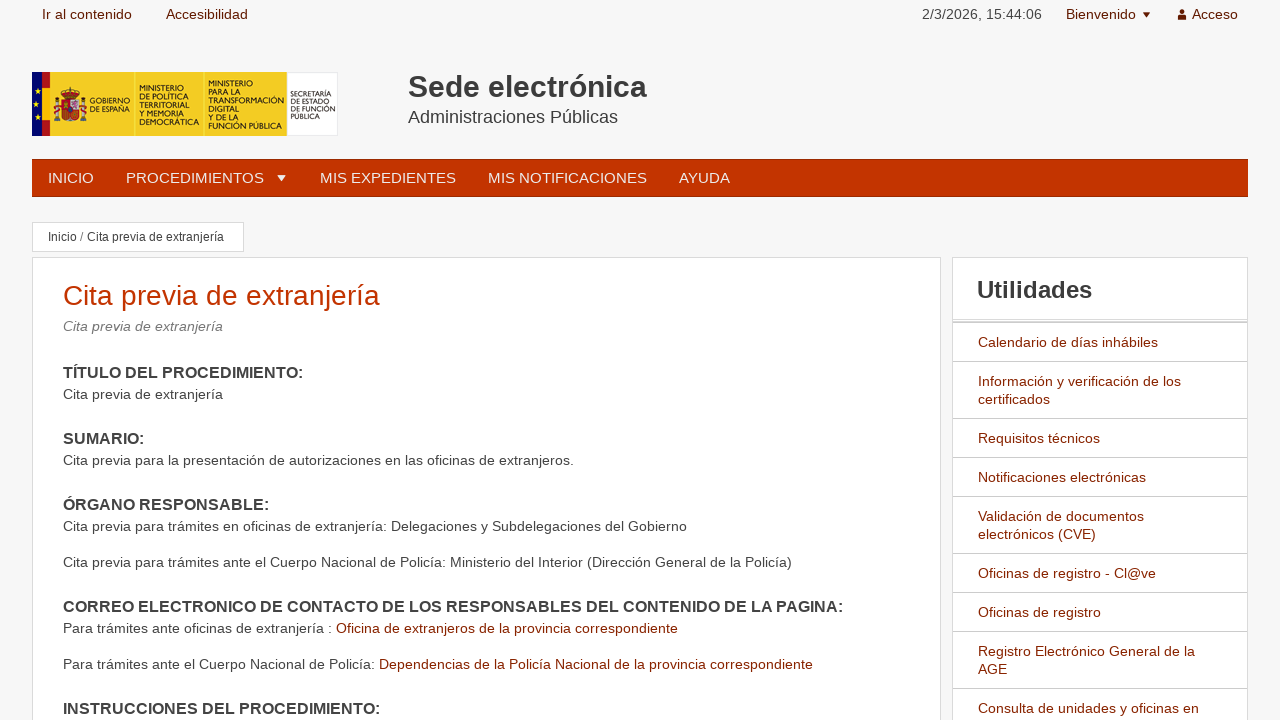

Main content area (body) is now visible
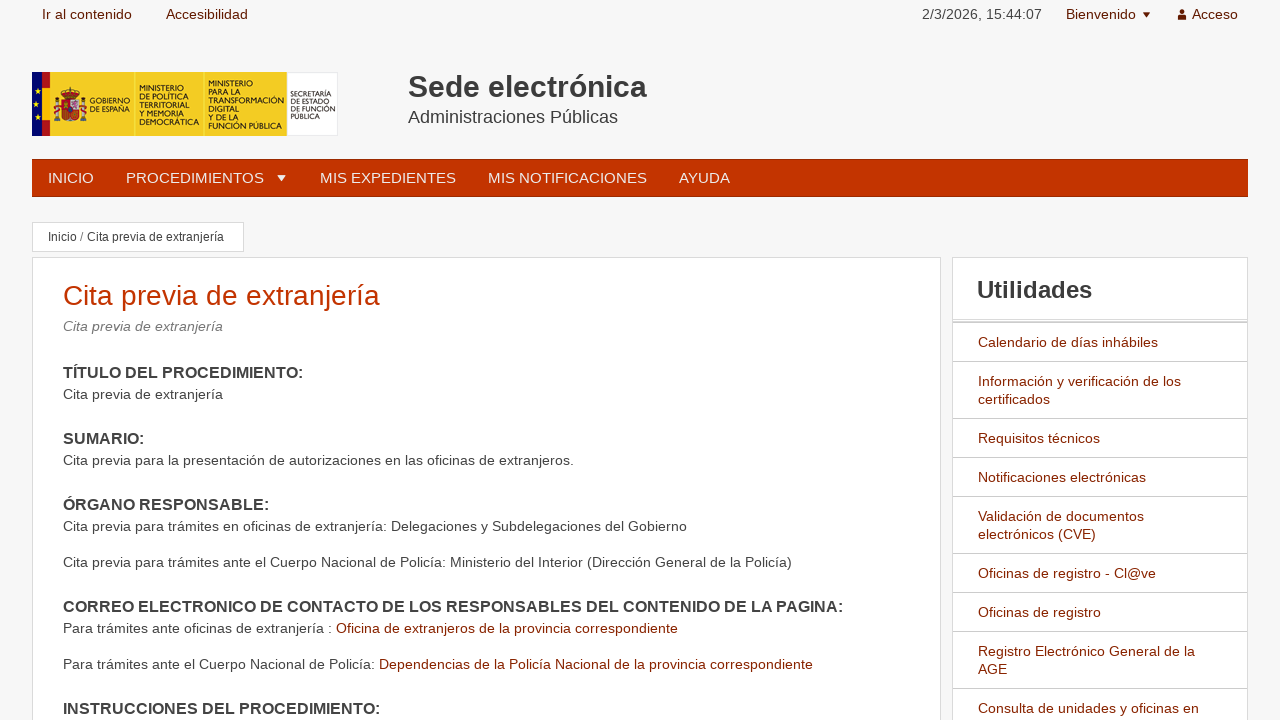

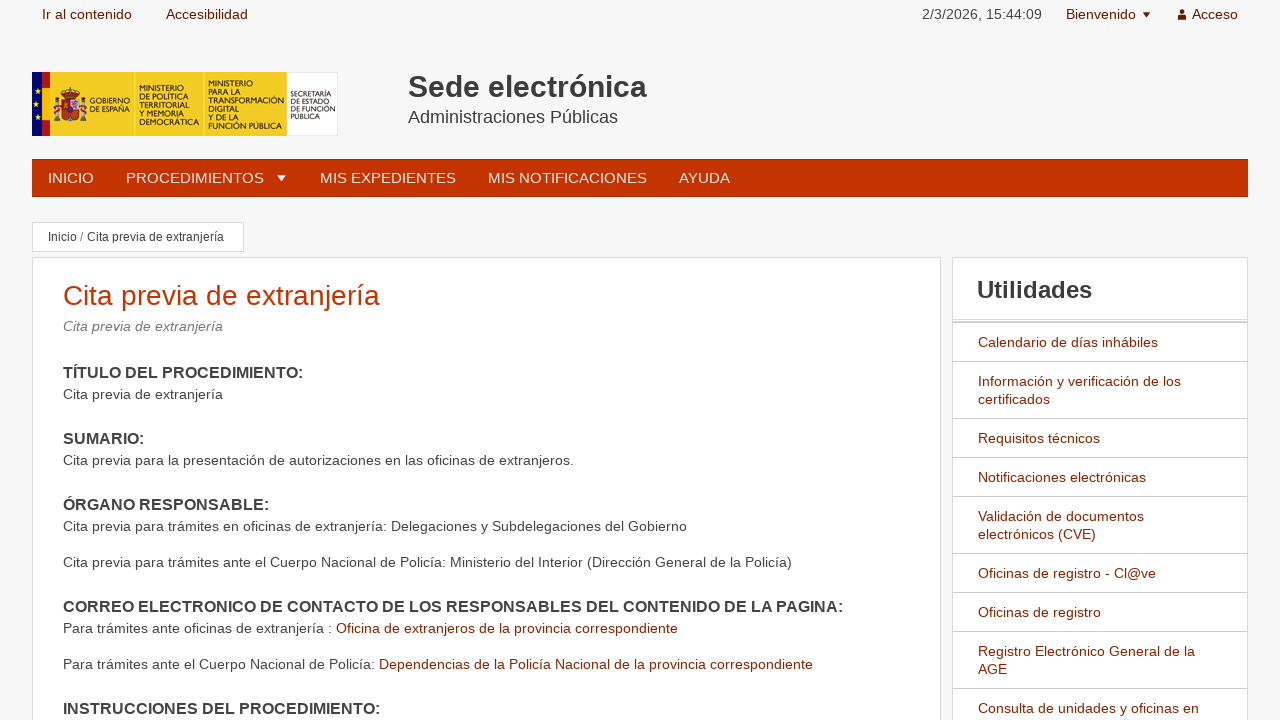